Tests drag-and-drop using click-and-hold, move to element, and release actions within an iframe

Starting URL: https://jqueryui.com/droppable/

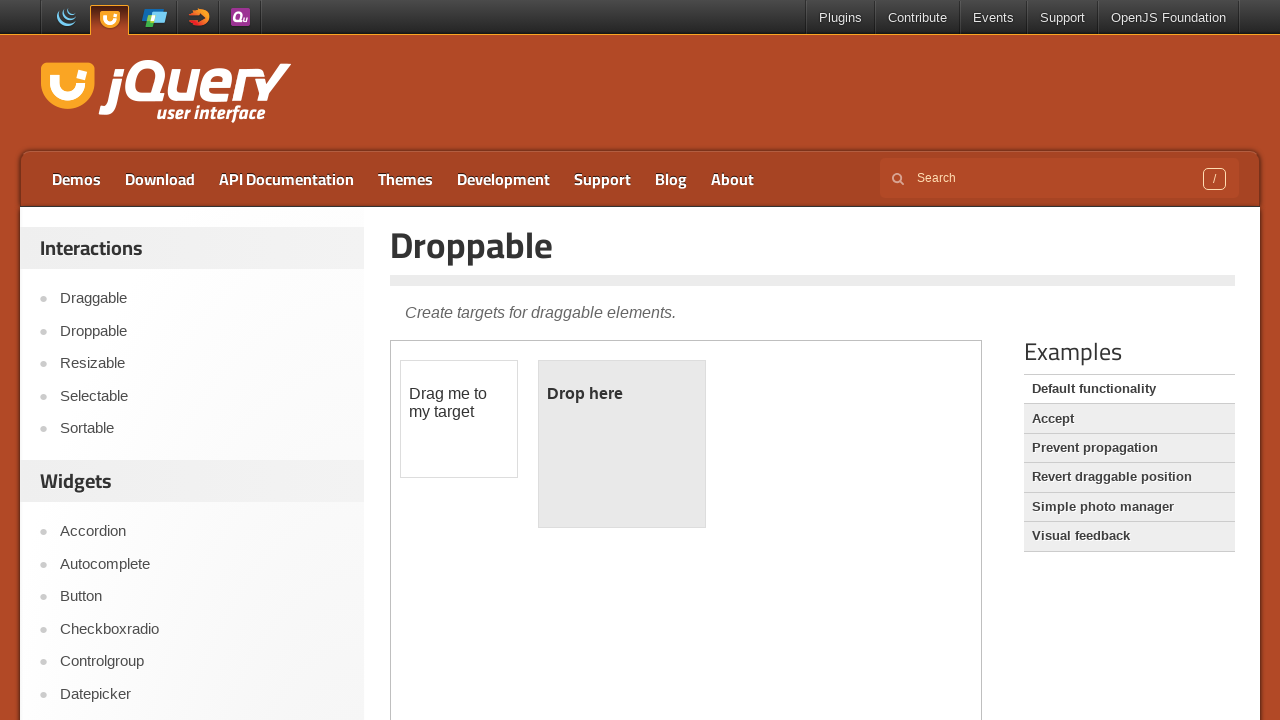

Navigated to jQuery UI droppable demo page
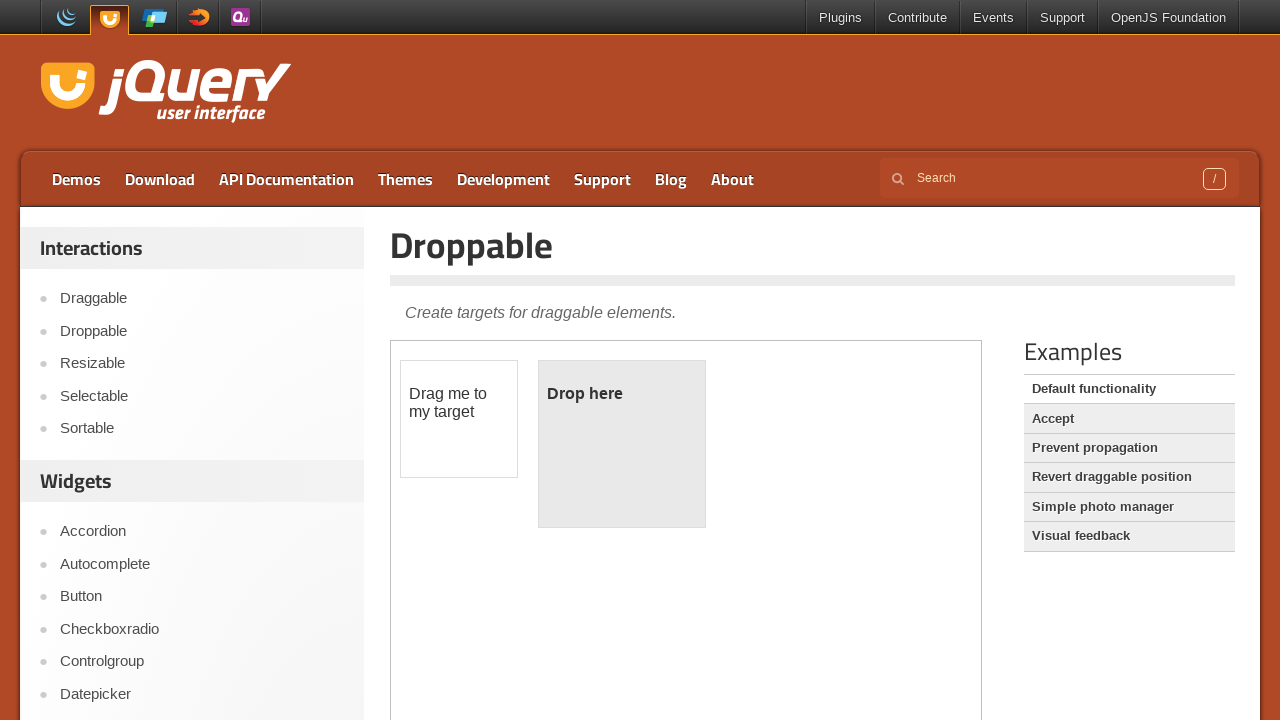

Located and switched to demo iframe
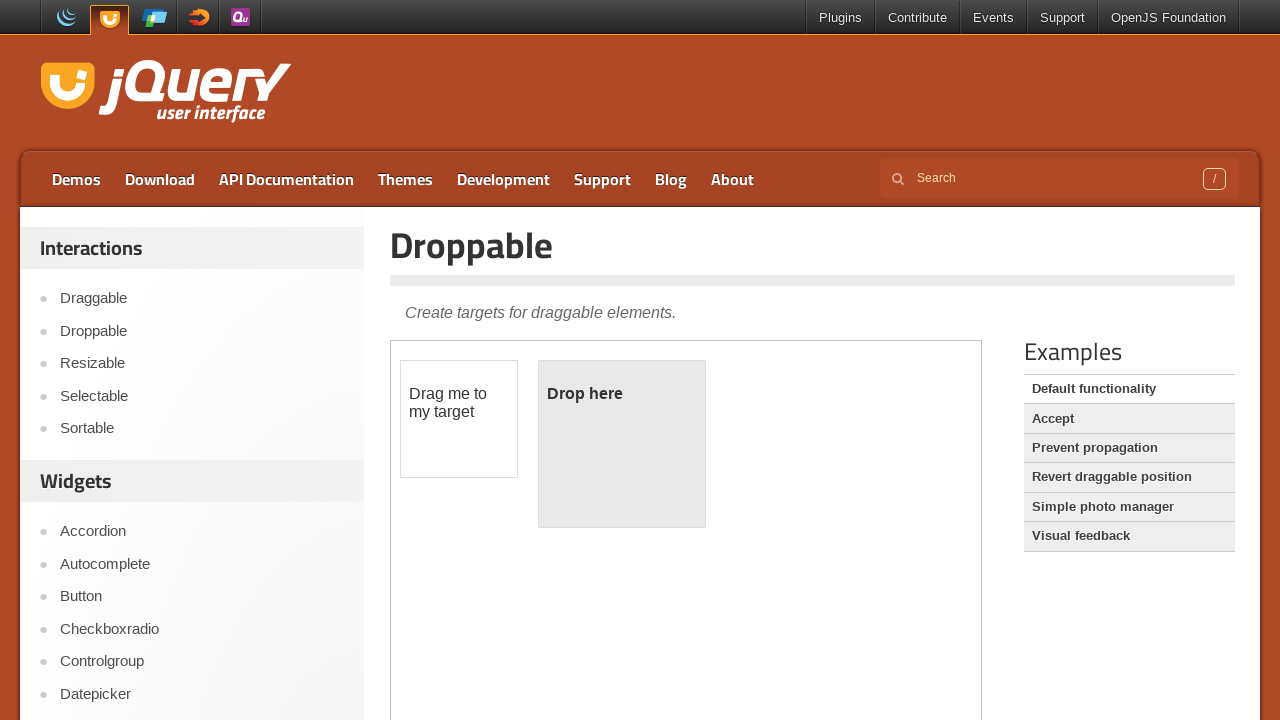

Located draggable element (#draggable)
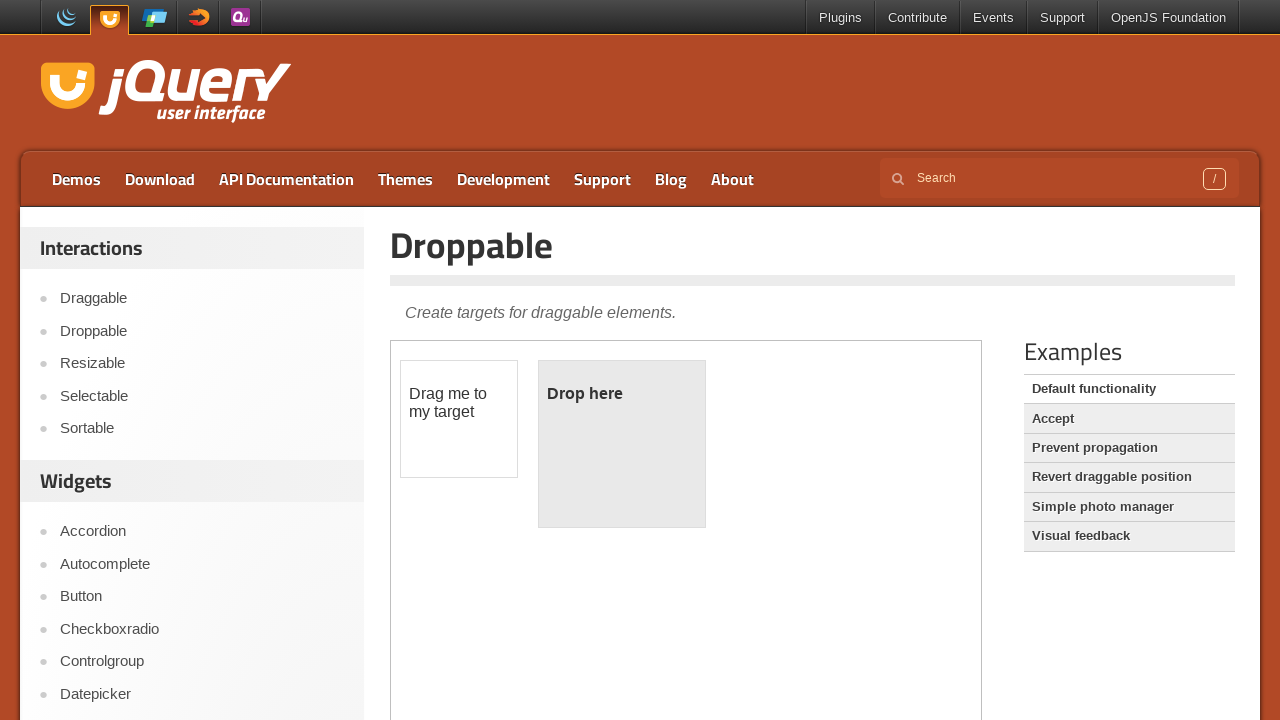

Located droppable element (#droppable)
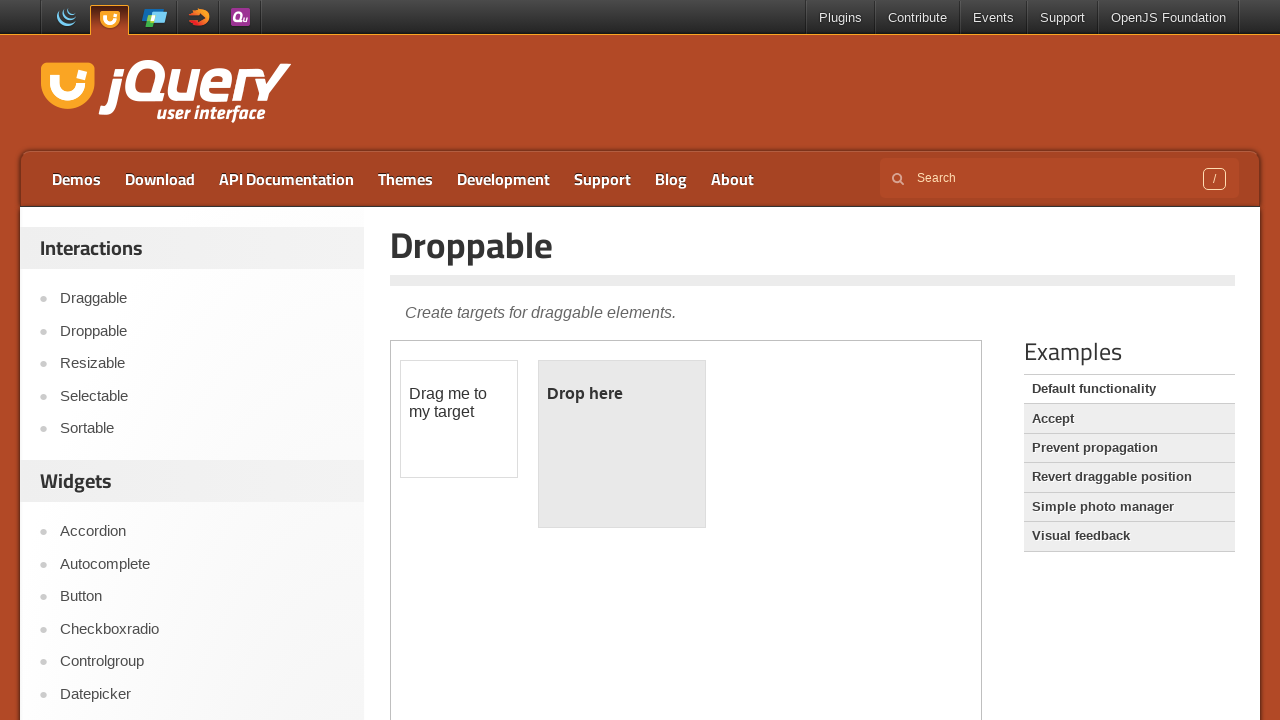

Performed drag-and-drop action from draggable to droppable element at (622, 444)
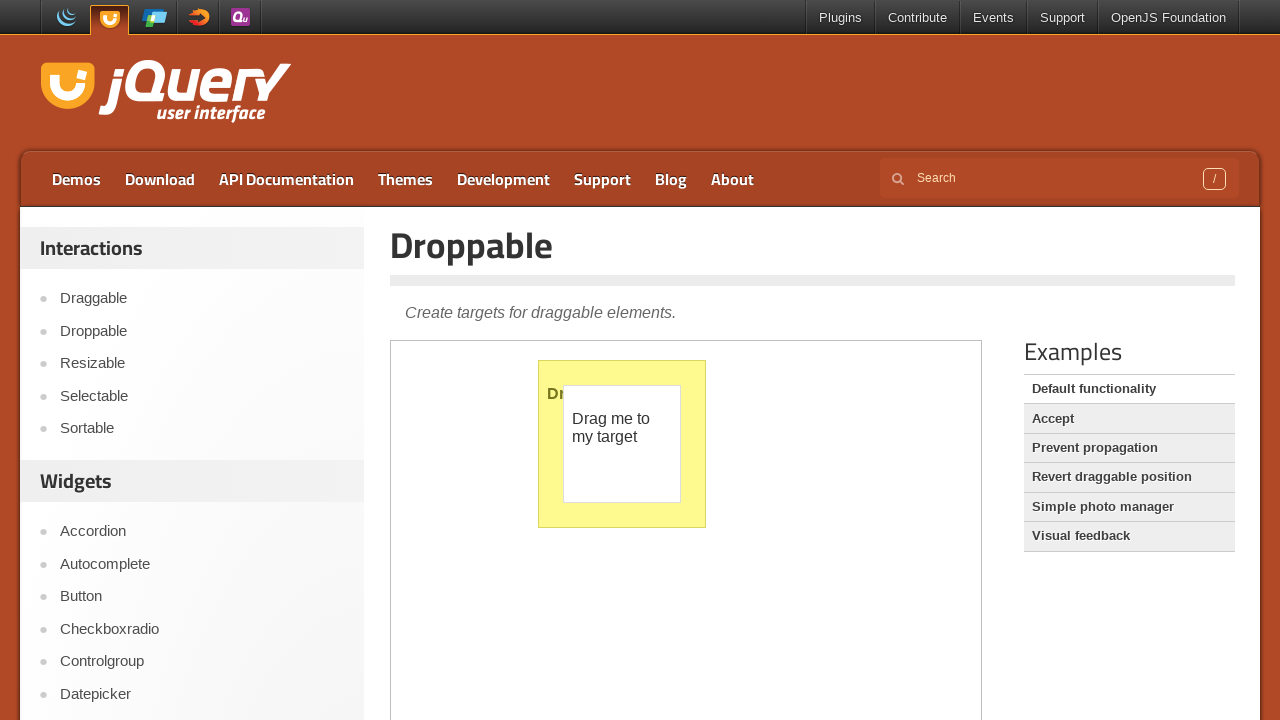

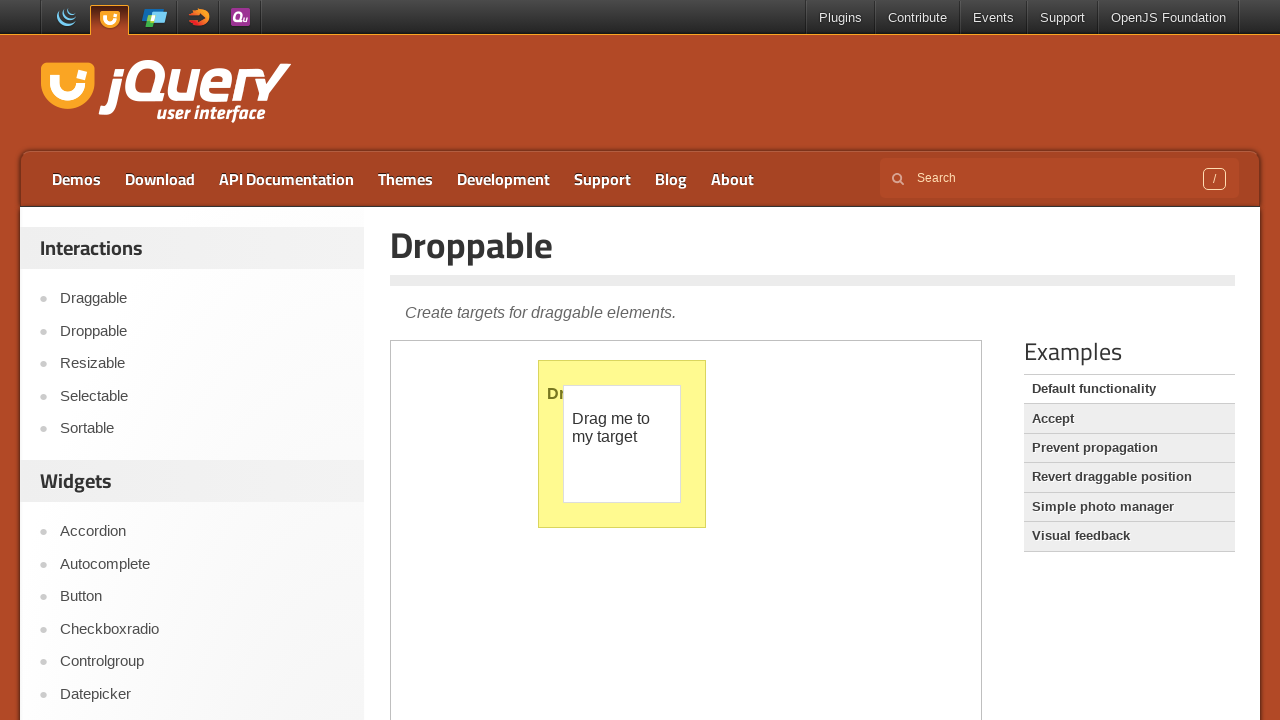